Tests IBAN calculator functionality by entering an IBAN and verifying the extracted account details

Starting URL: https://www.cnb.cz/cs/platebni-styk/iban/kalkulator-iban-ceska-republika/

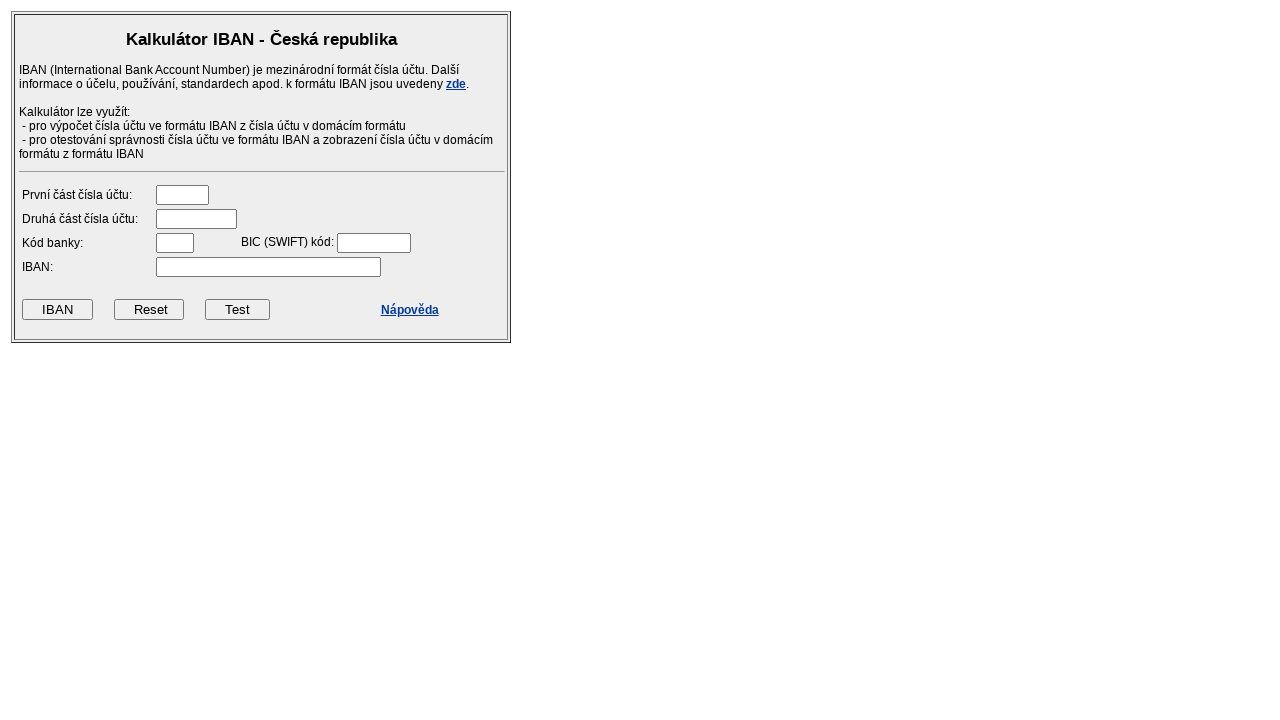

Filled IBAN input field with test IBAN number CZ4907100000000000123457 on input[name='iban']
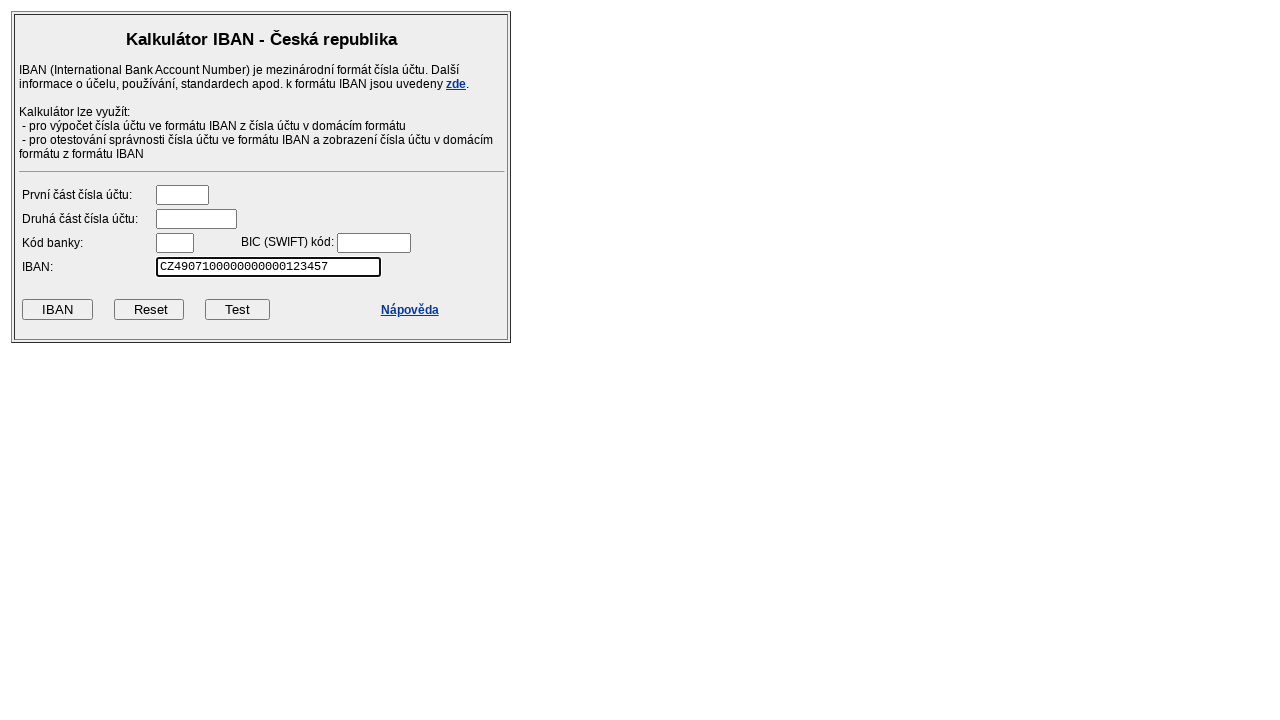

Clicked the Test/Generate button to calculate IBAN details at (238, 310) on input[value*='Test']
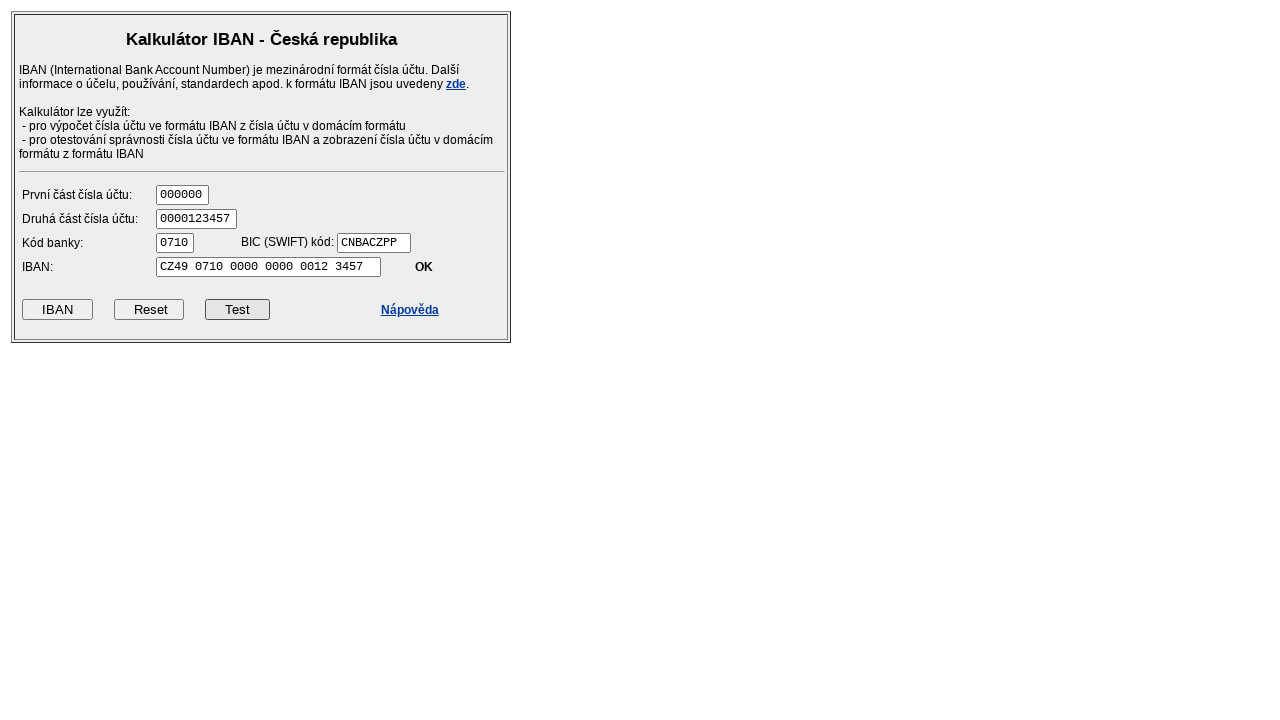

Account number field appeared
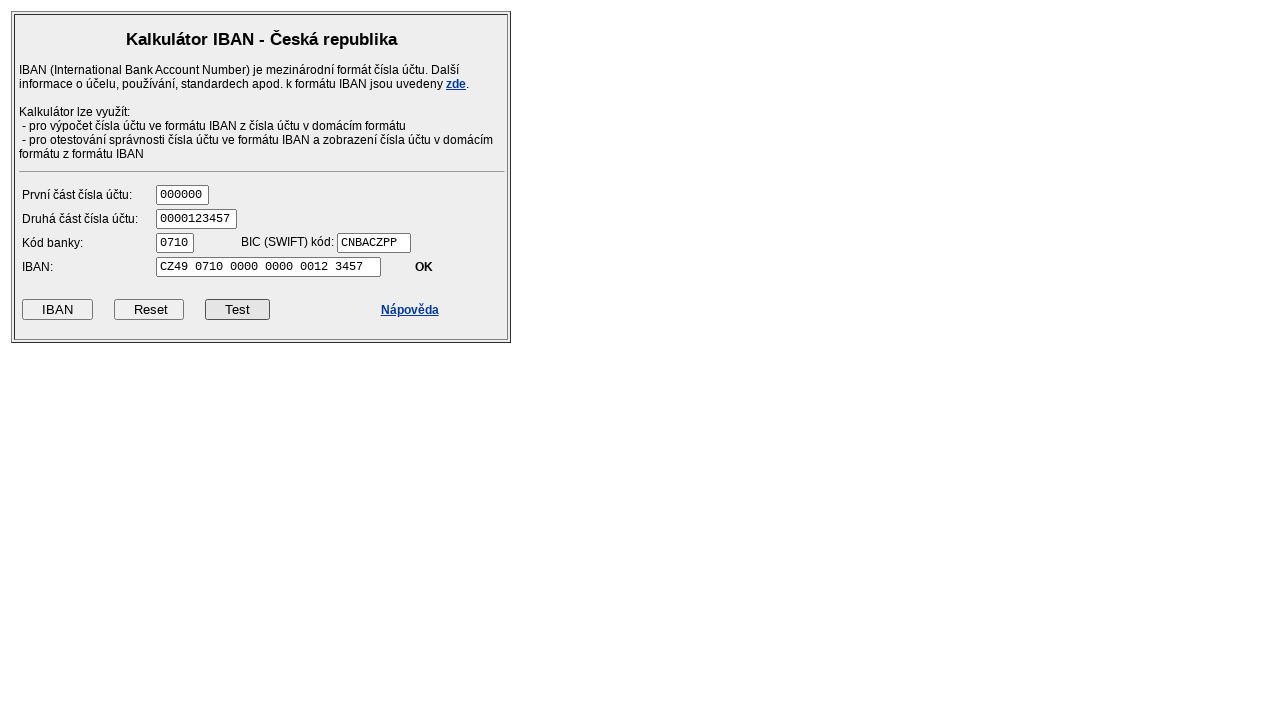

Bank code field appeared
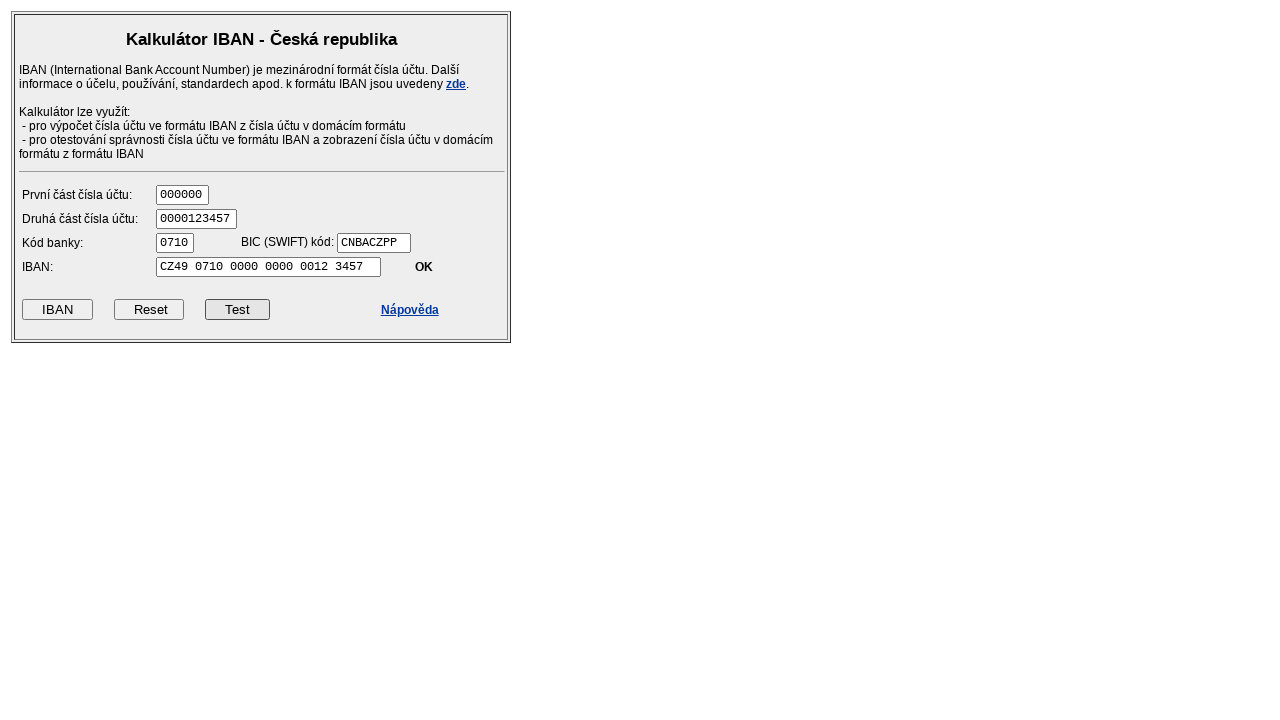

BIC code field appeared
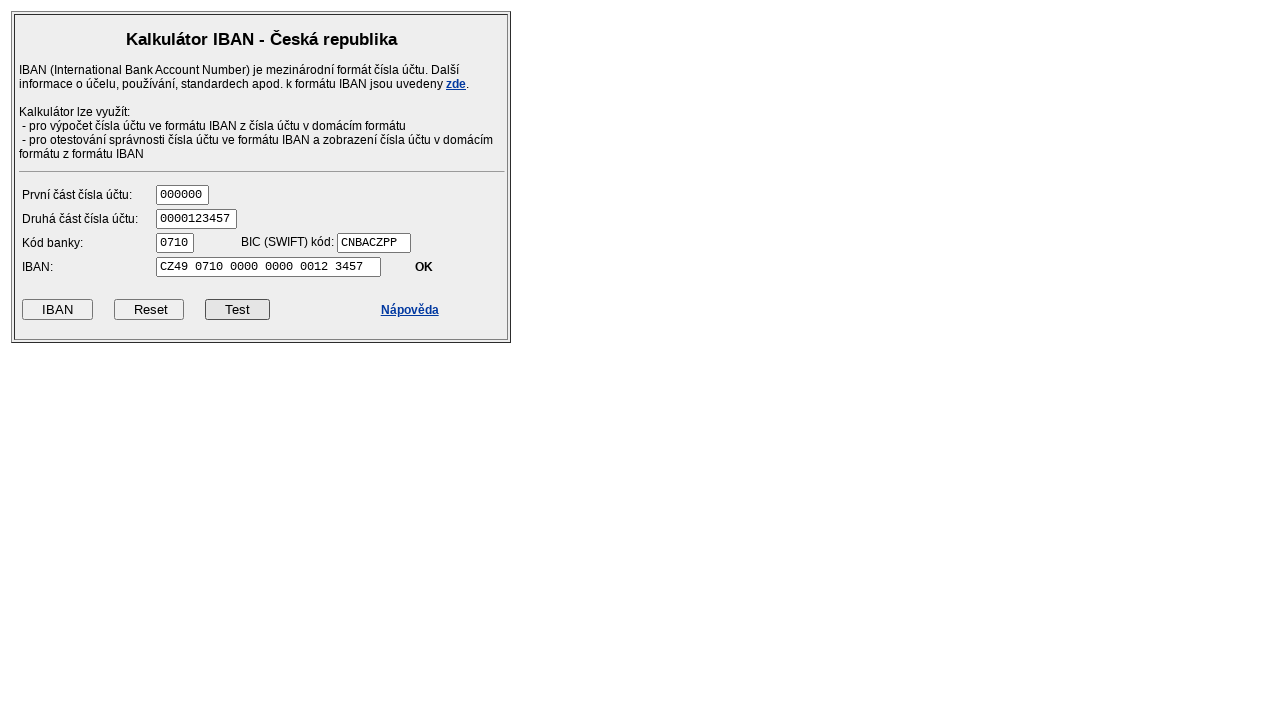

Currency field appeared
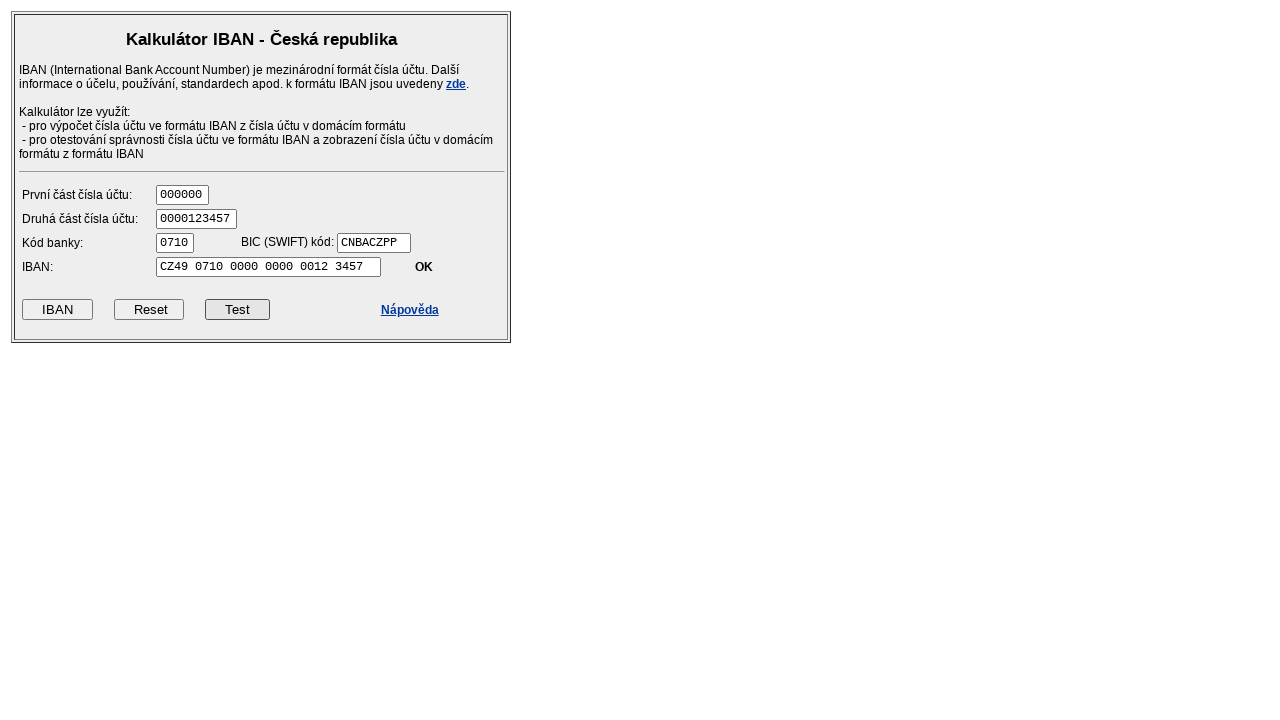

Extracted account number: 0000123457
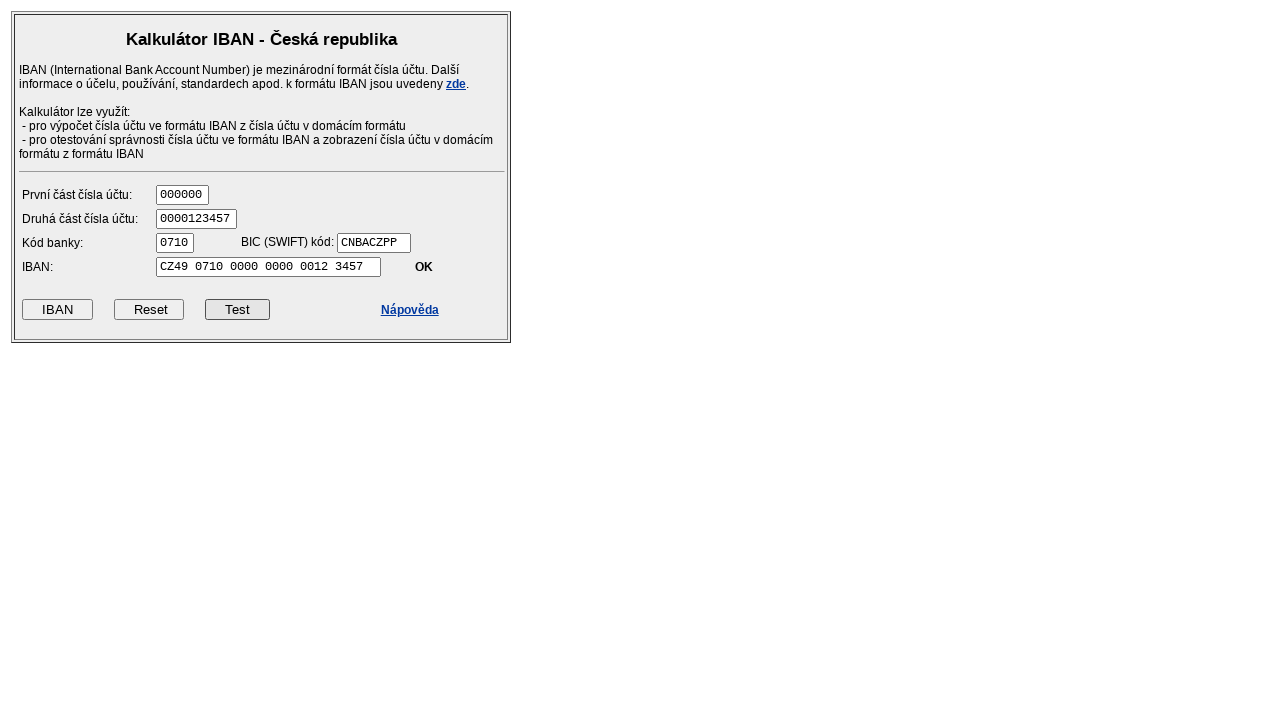

Extracted bank code: 0710
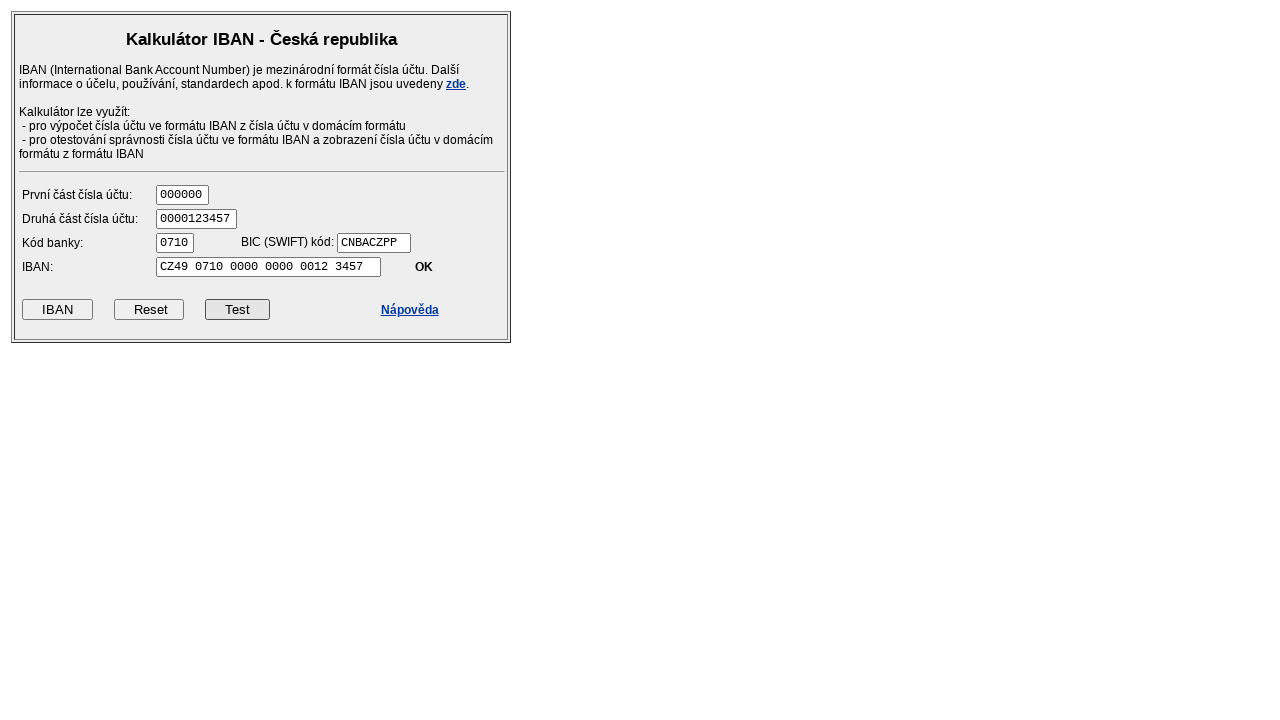

Extracted BIC code: CNBACZPP
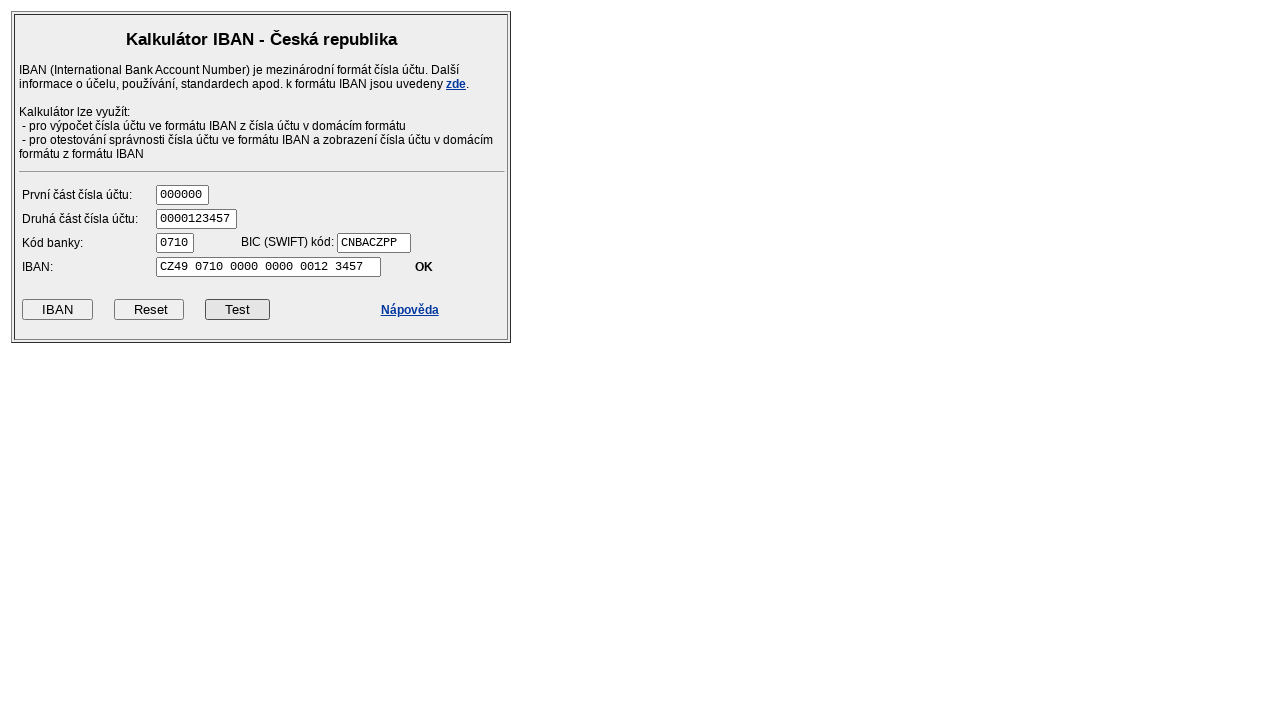

Extracted currency: 000000
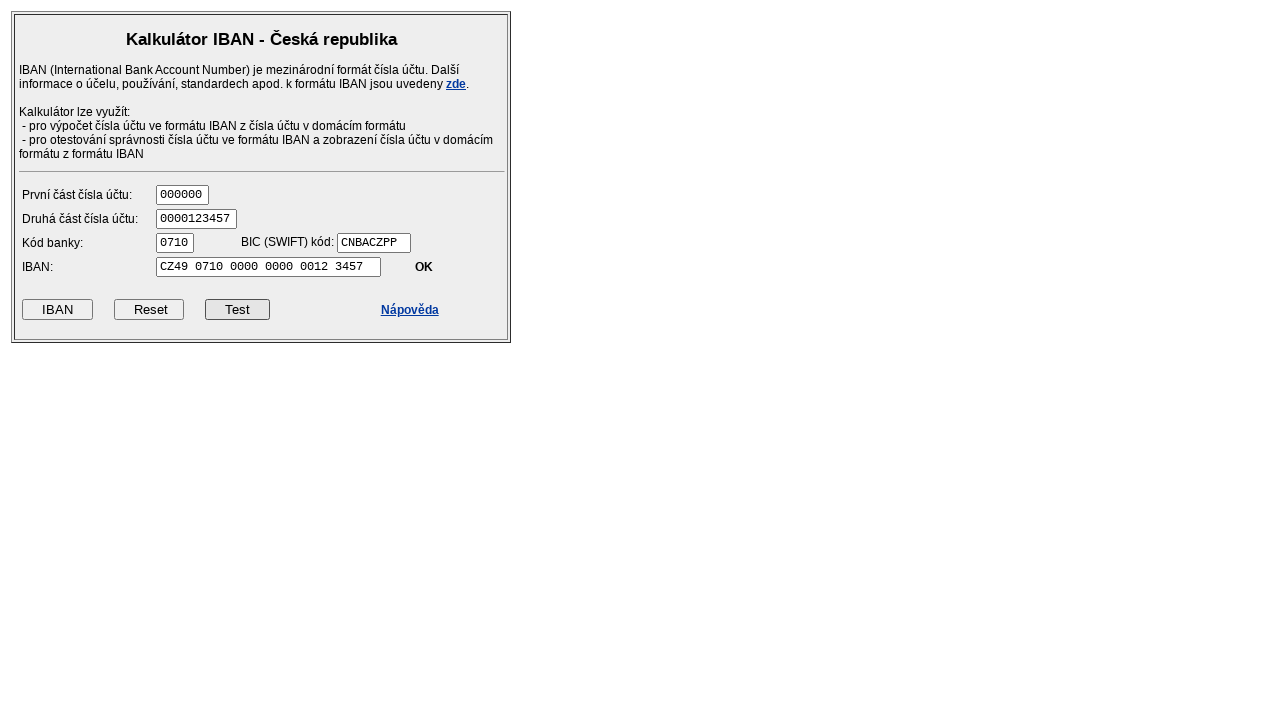

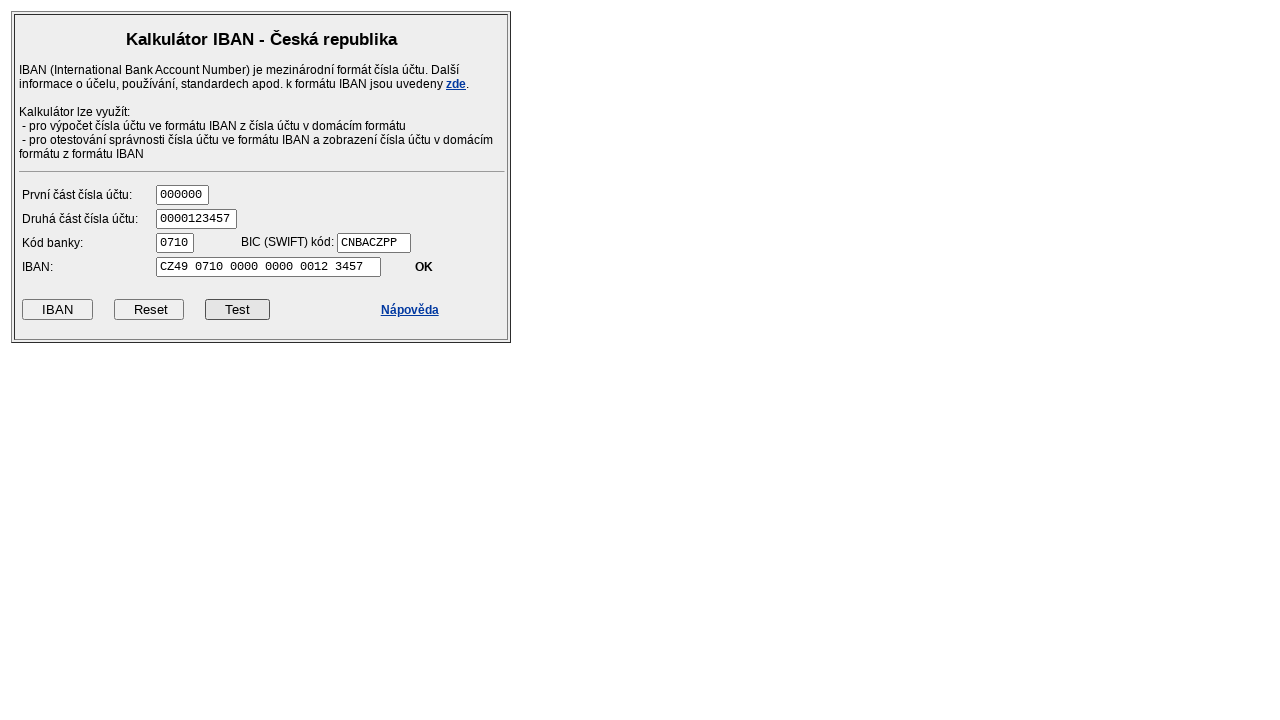